Navigates to Flipkart homepage and retrieves the page title to verify the page loaded correctly

Starting URL: https://www.flipkart.com/

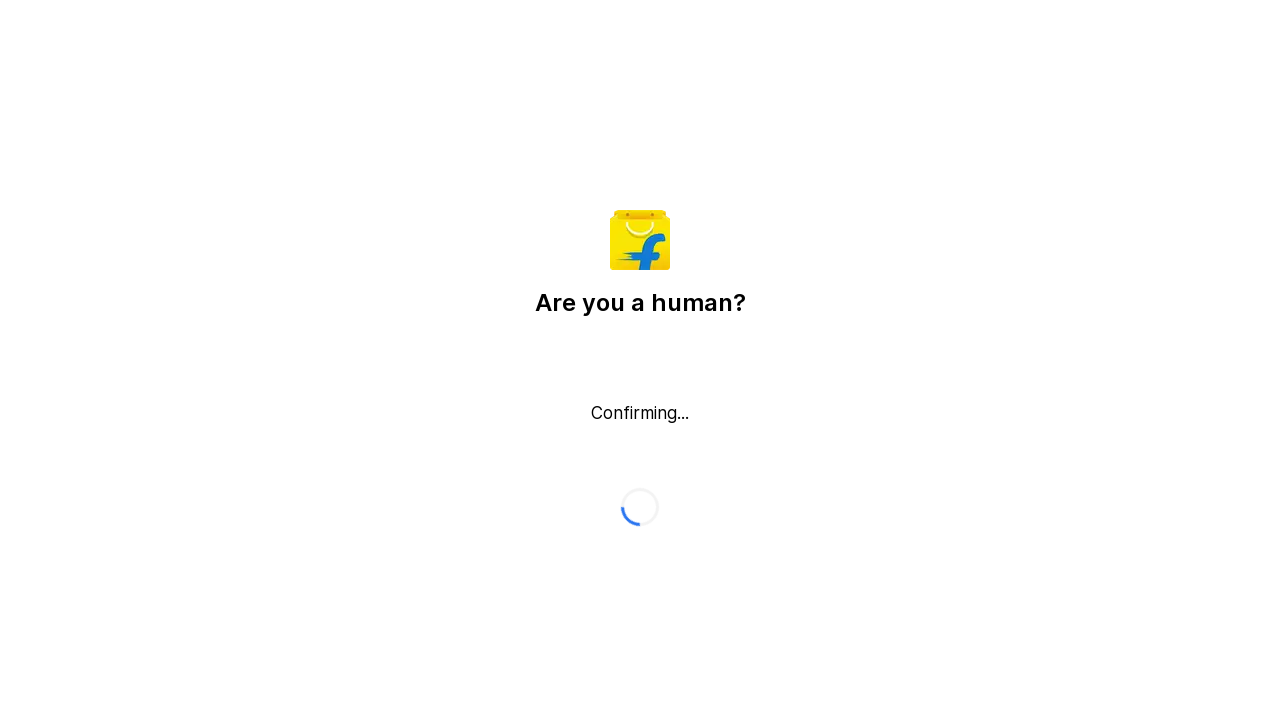

Waited for page DOM to fully load
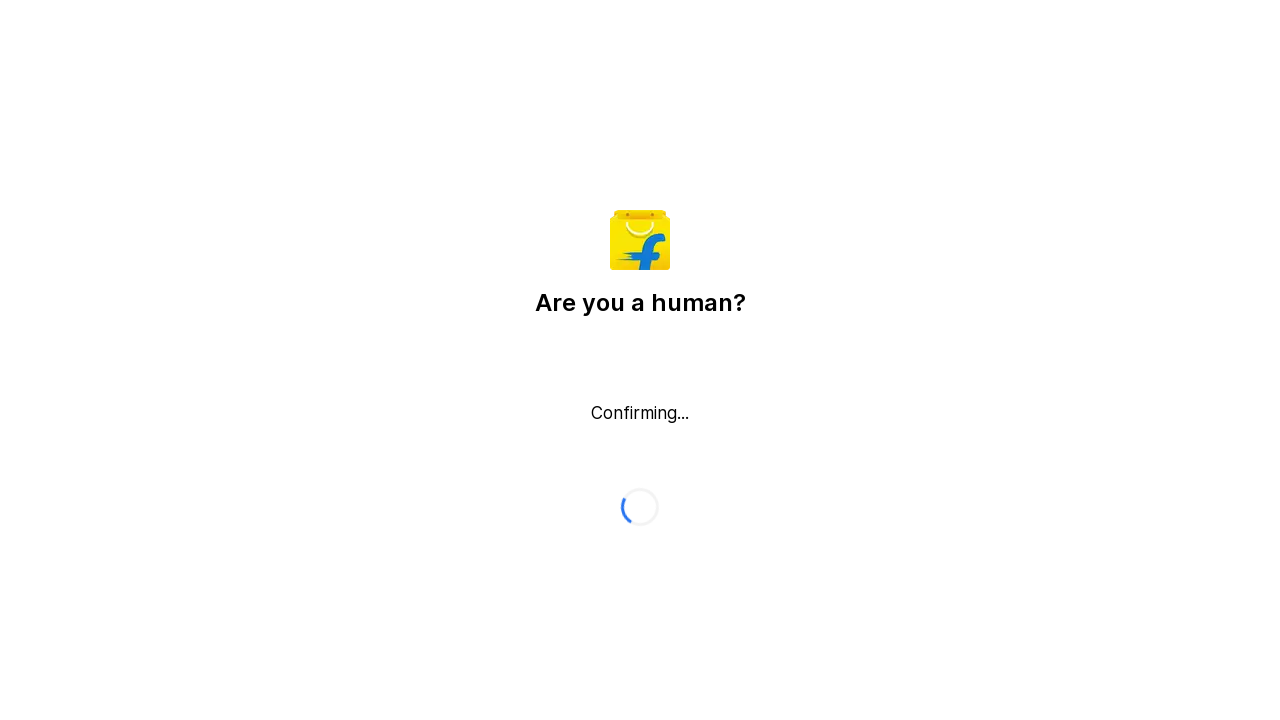

Retrieved page title: Flipkart reCAPTCHA
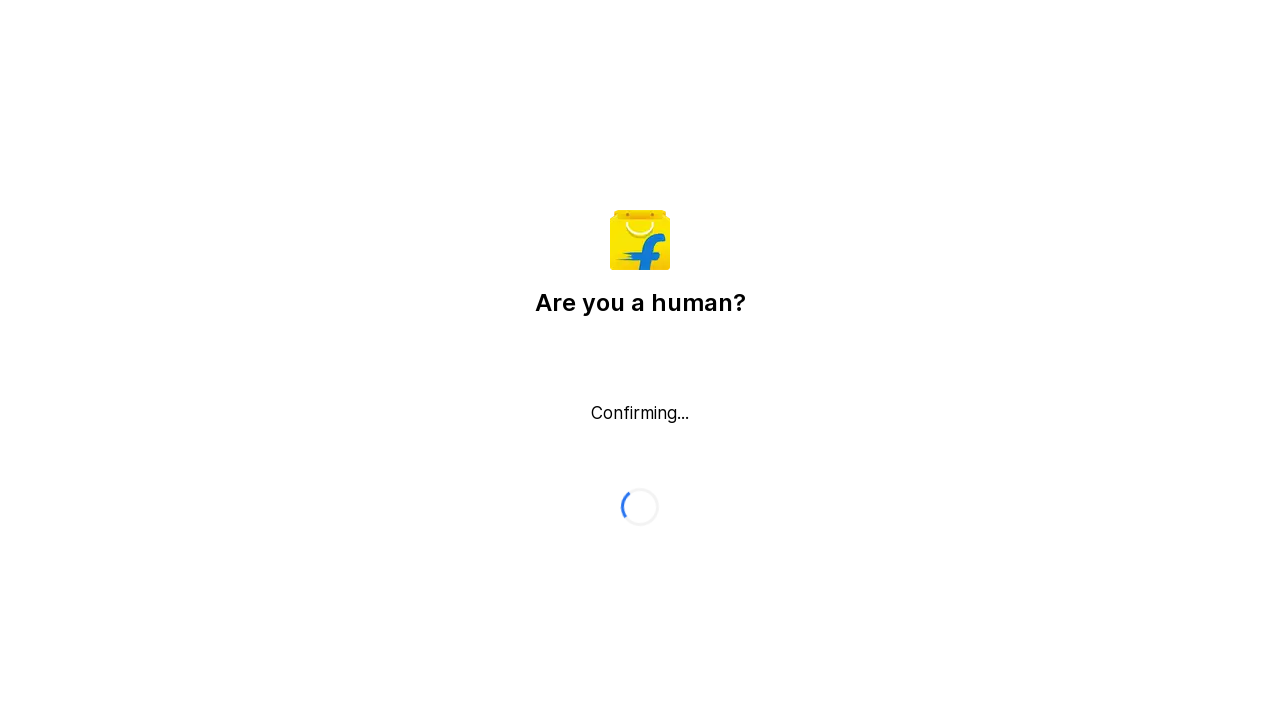

Verified Flipkart homepage loaded successfully
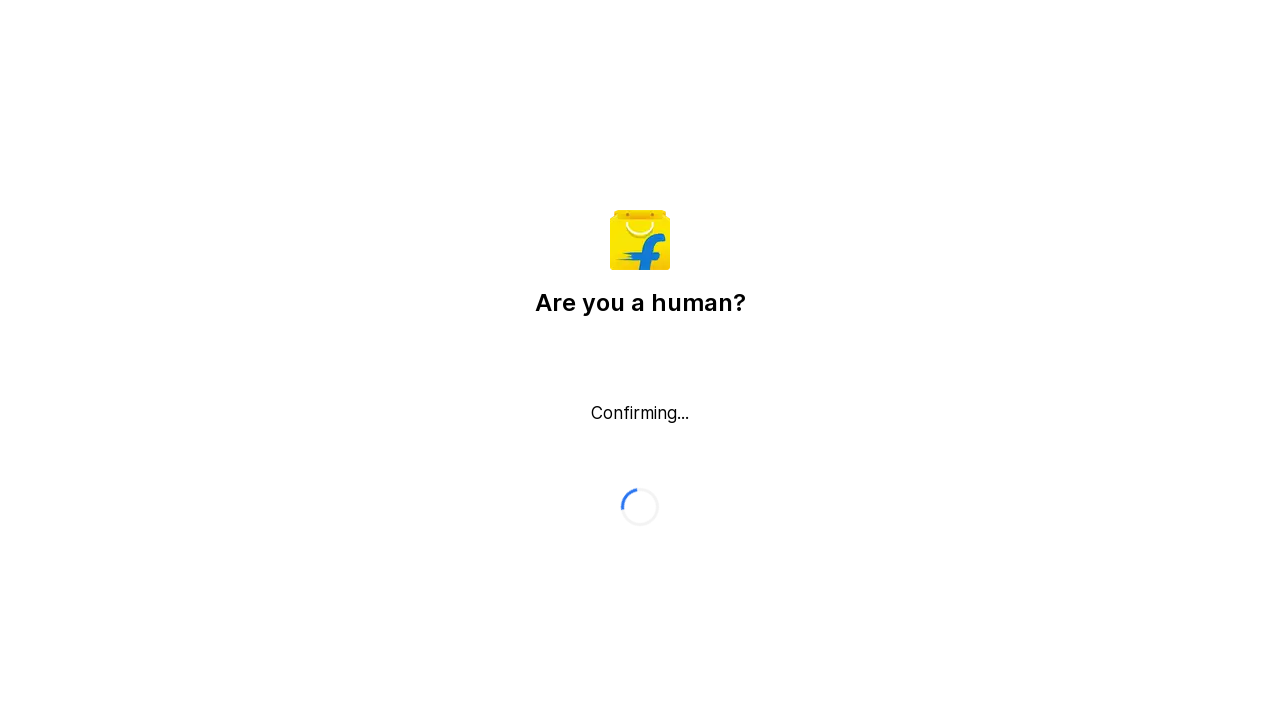

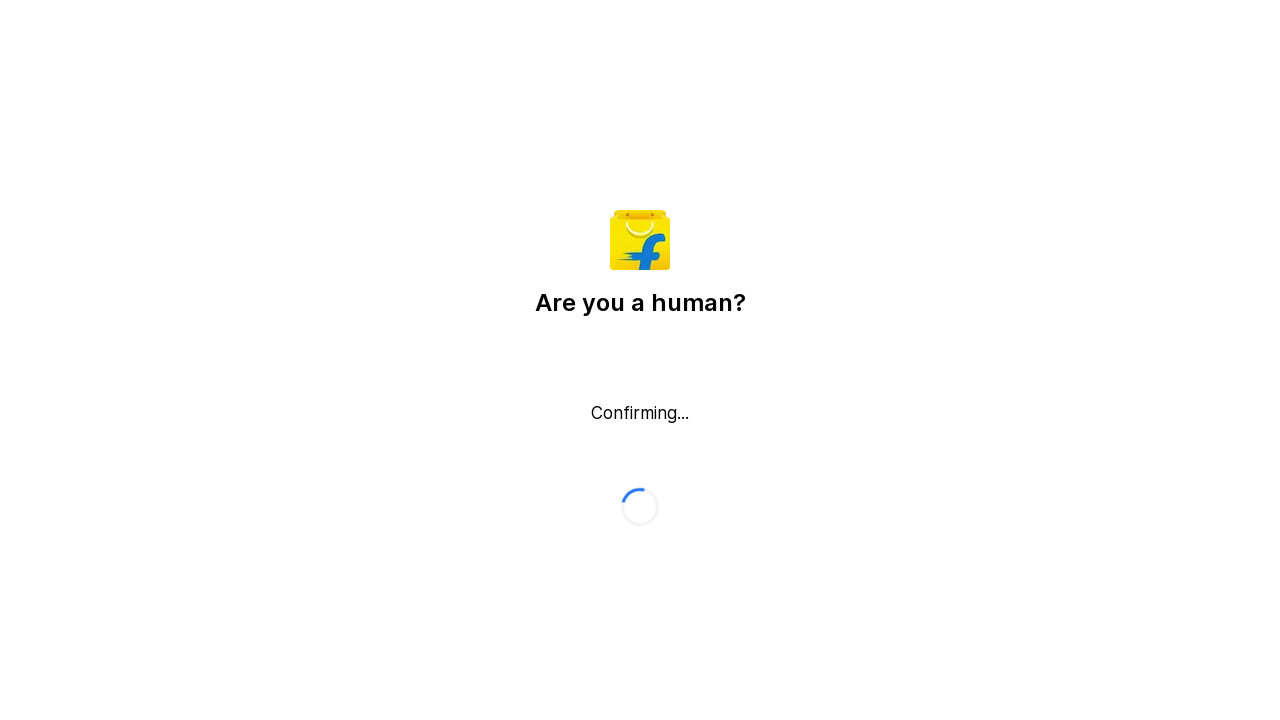